Tests iframe handling by switching between frames, entering text in input fields within iframes, and navigating between single and nested iframe structures

Starting URL: http://demo.automationtesting.in/Frames.html

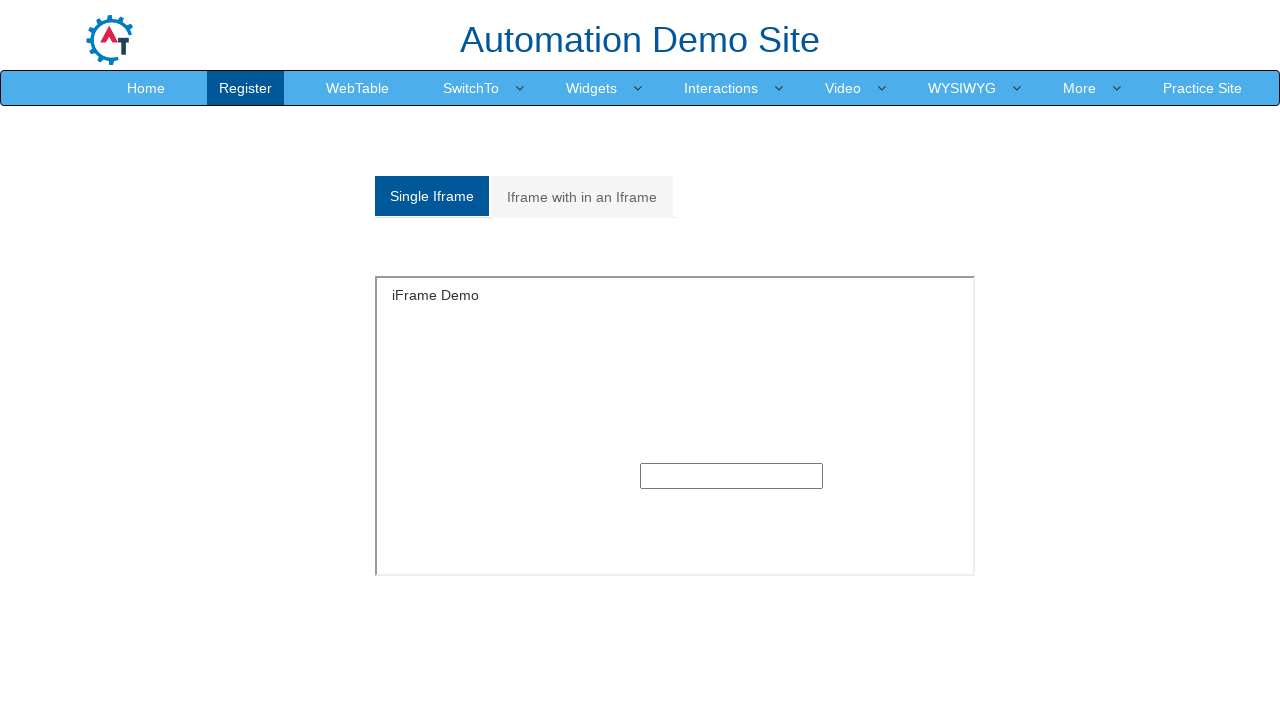

Located the first iframe on the page
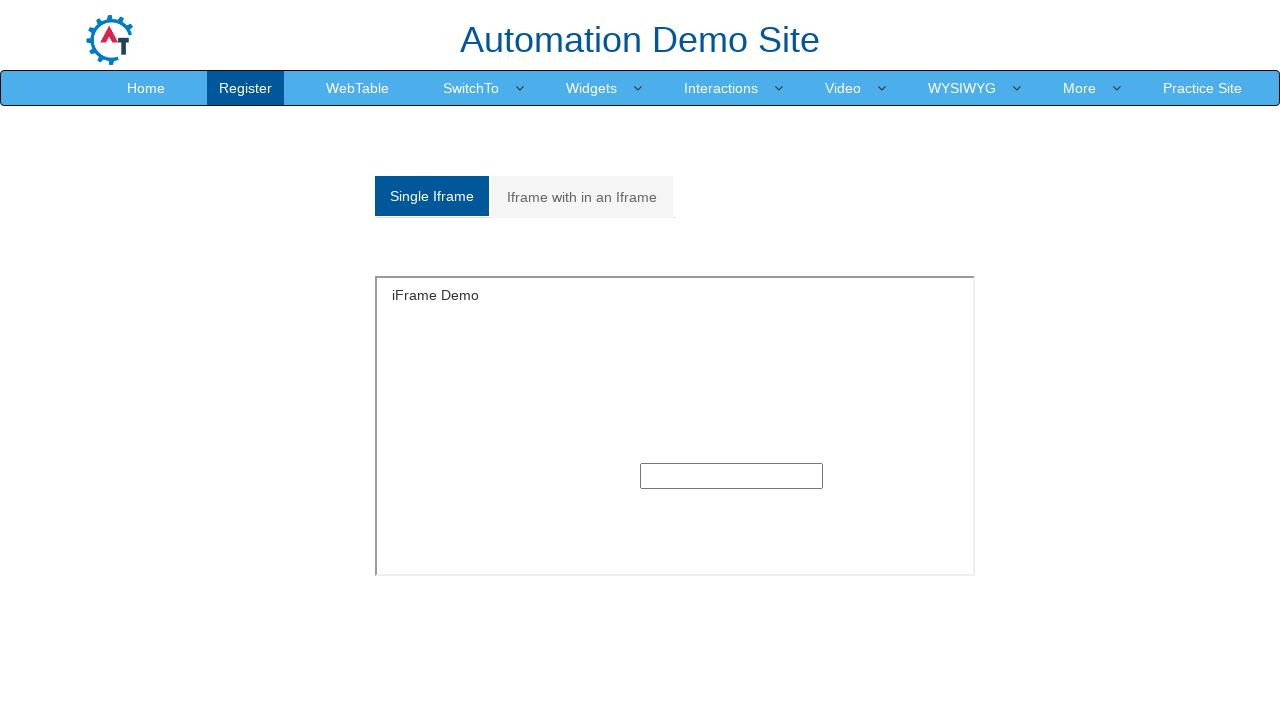

Filled text input field in first iframe with 'Hello' on iframe >> nth=0 >> internal:control=enter-frame >> input[type='text'] >> nth=0
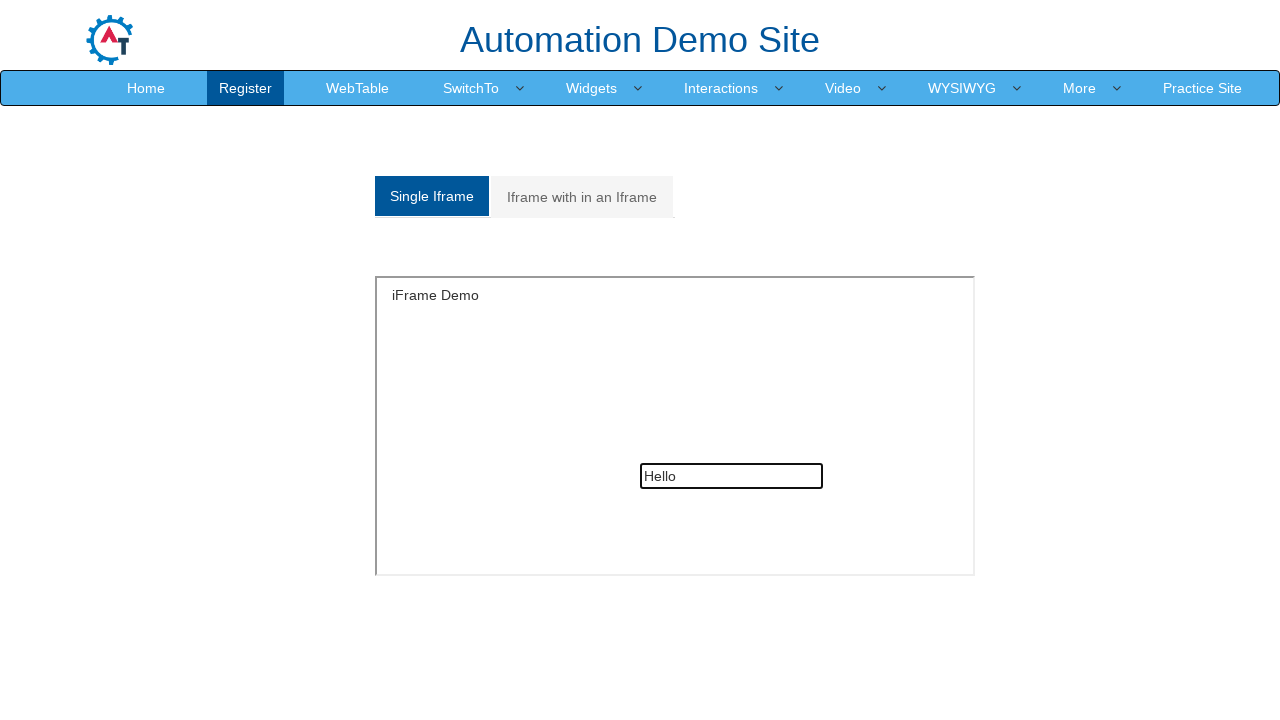

Clicked on the second tab to switch to nested frames view at (582, 197) on a.analystic >> nth=1
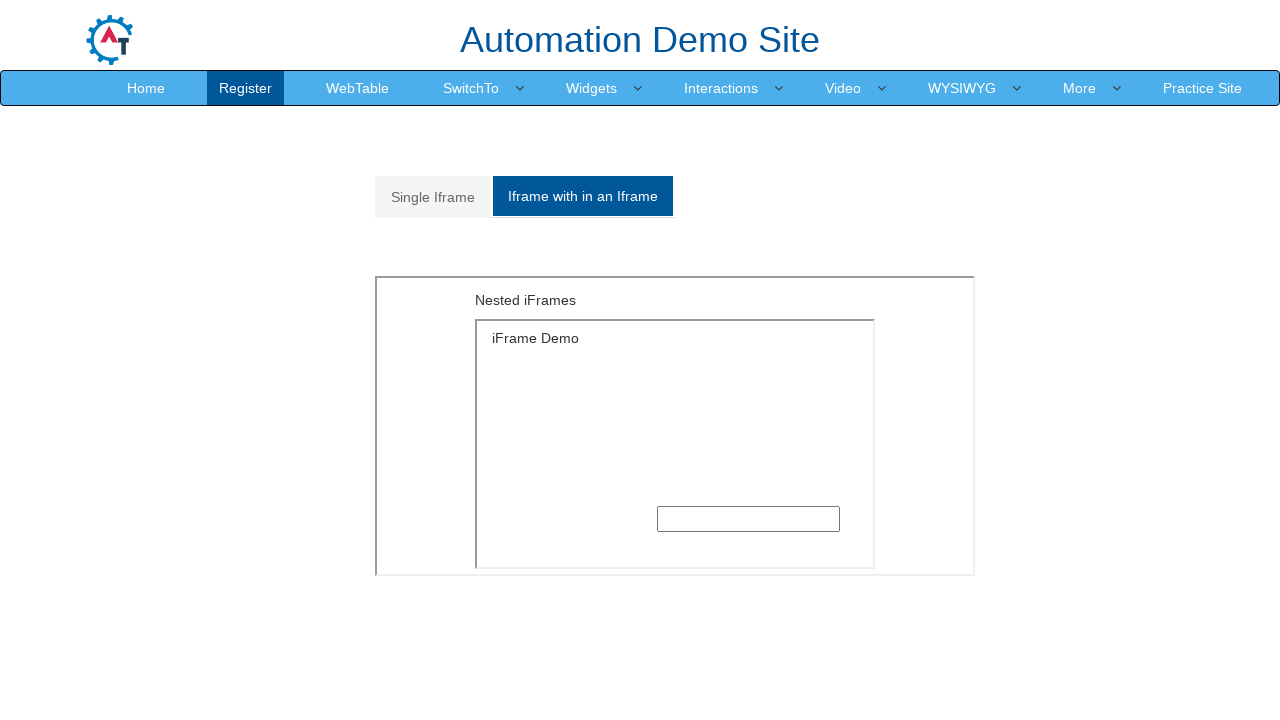

Located the outer iframe for nested frame structure
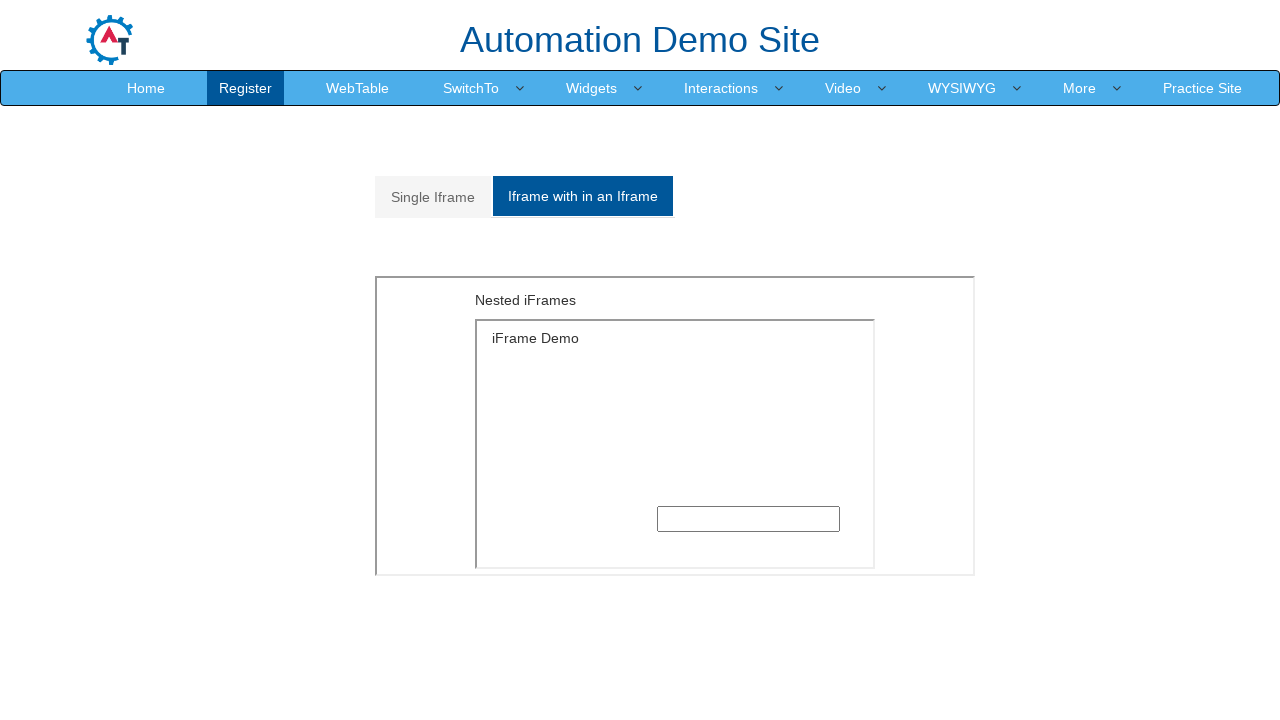

Located the inner iframe nested within the outer iframe
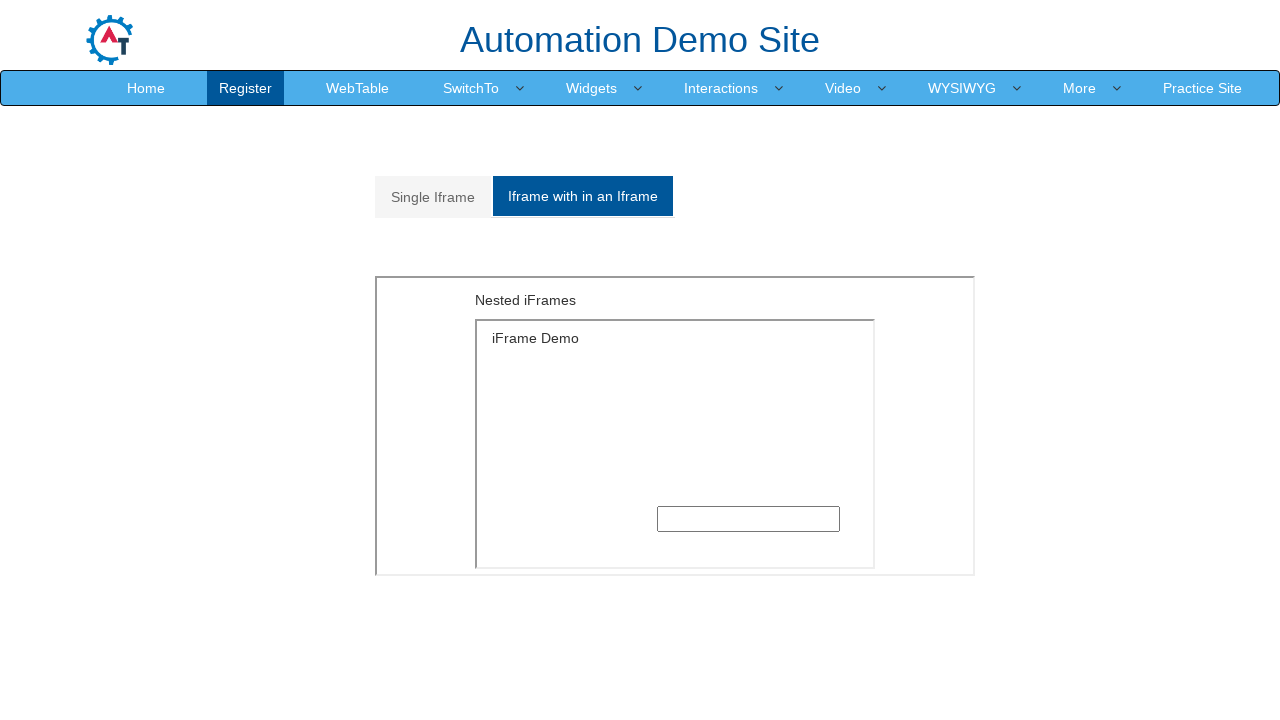

Filled text input field in nested iframe with 'Hello' on iframe >> nth=1 >> internal:control=enter-frame >> iframe >> nth=0 >> internal:c
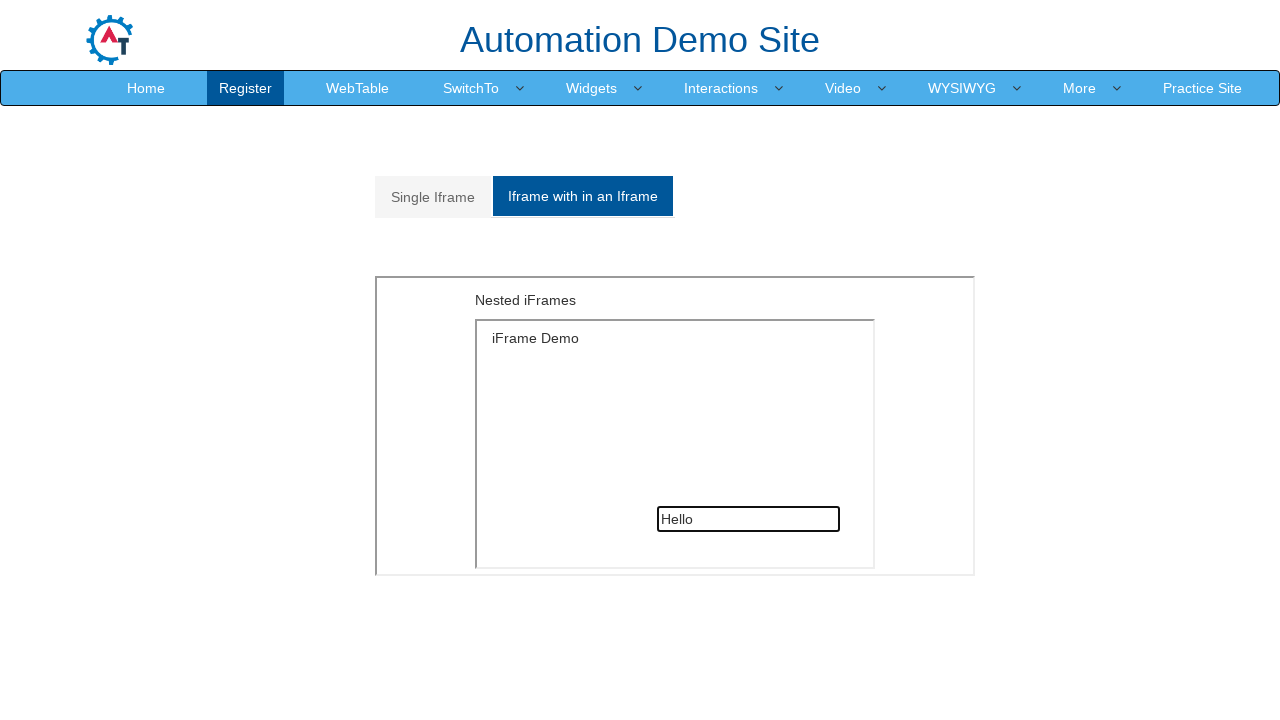

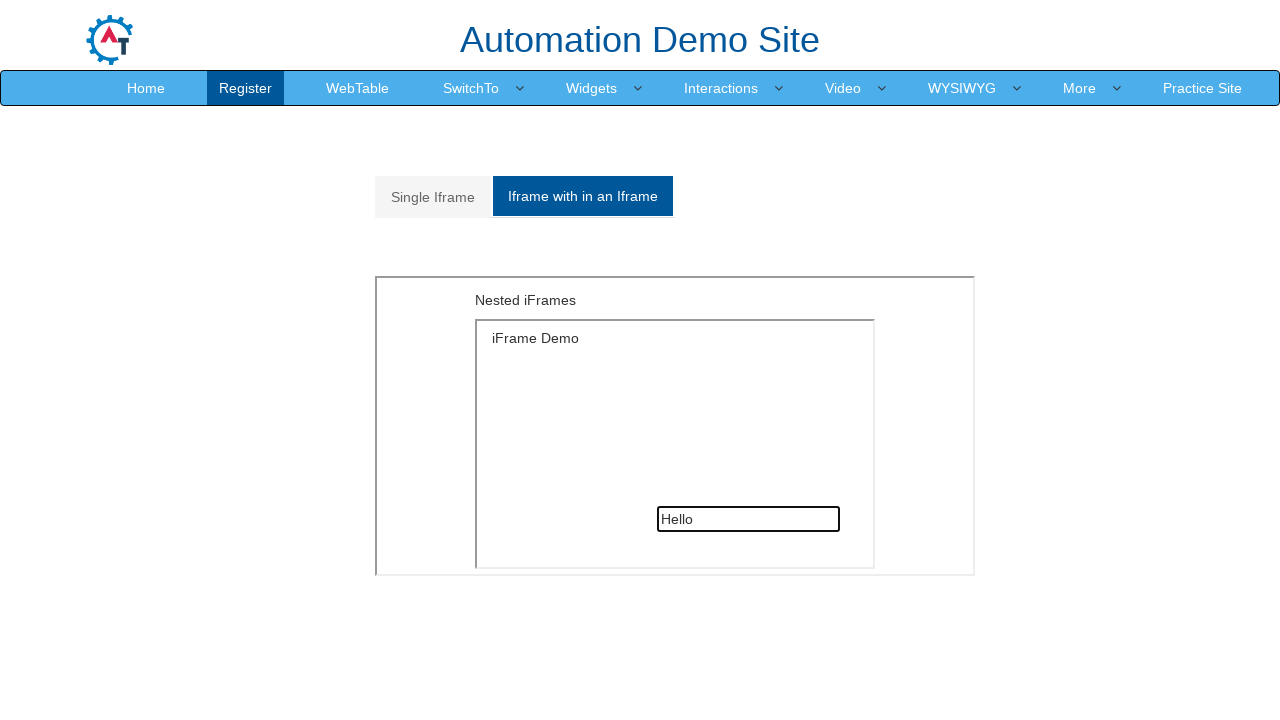